Tests the text box form on DemoQA by finding all input elements and filling the first two input fields with text values

Starting URL: https://demoqa.com/text-box

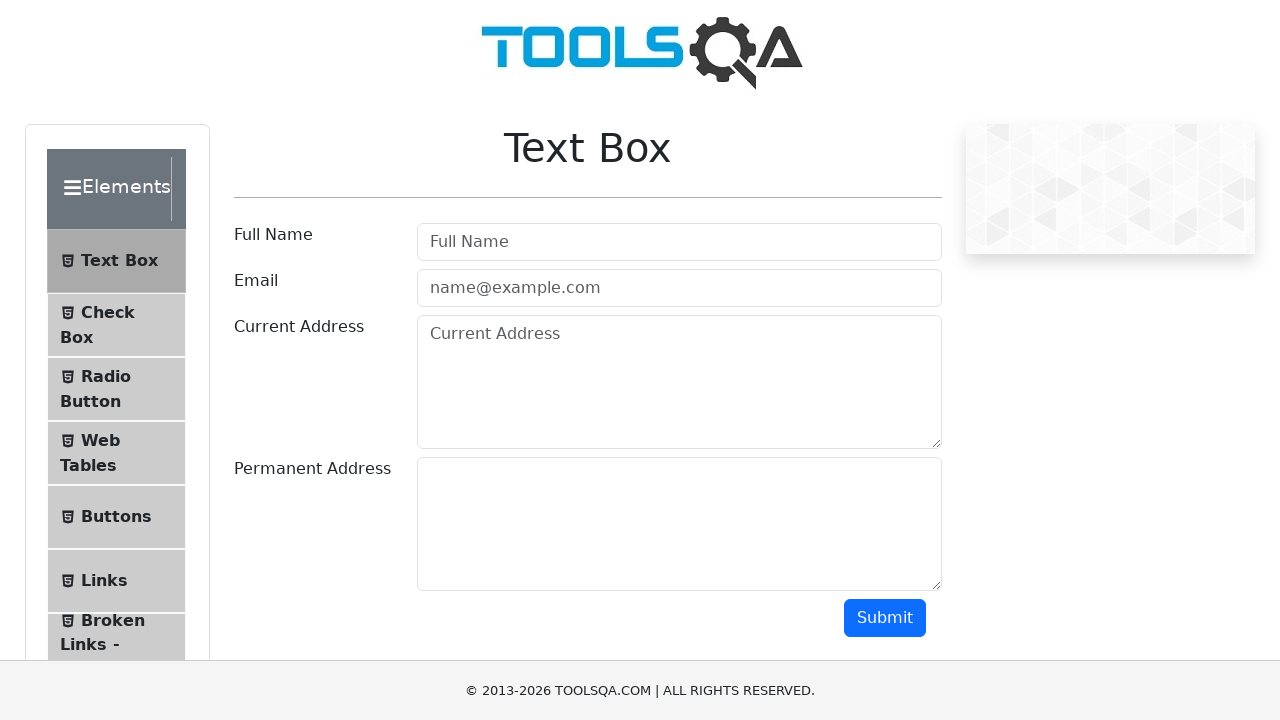

Waited for input elements to be available on the page
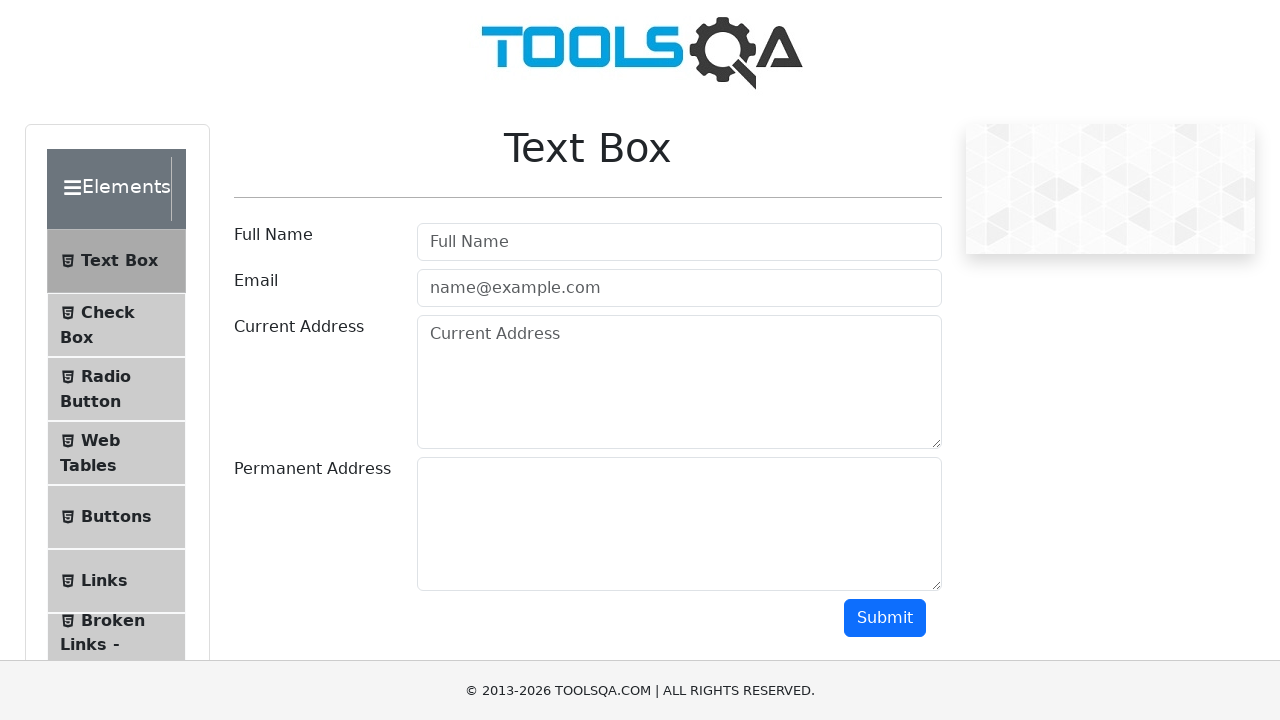

Located all input elements on the form
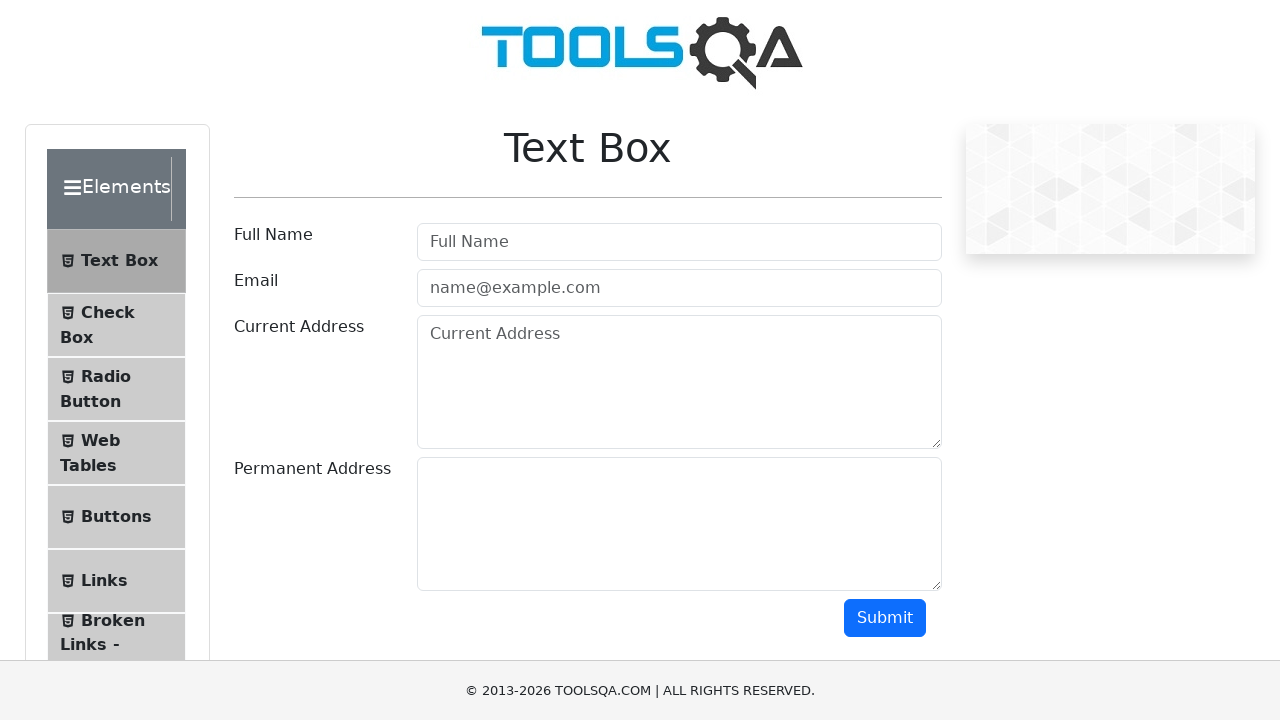

Filled first input field (Full Name) with 'Hello' on input >> nth=0
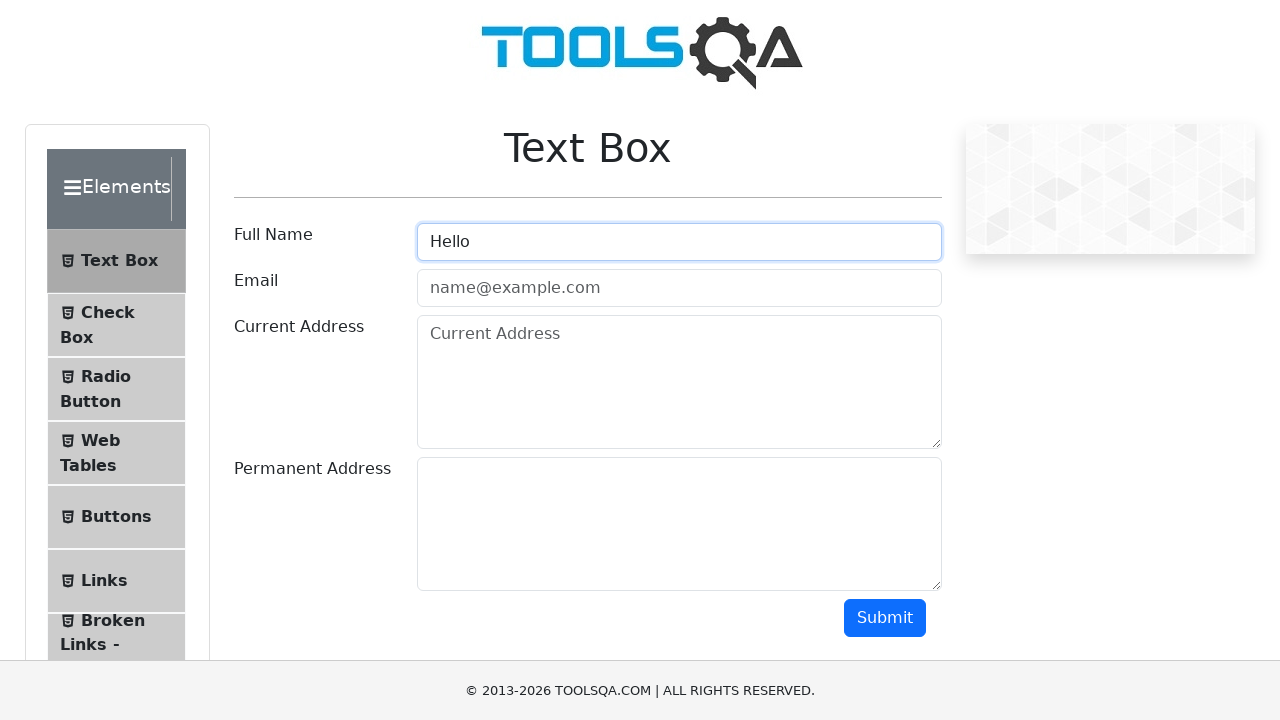

Filled second input field (Email) with 'My Name is Sumit' on input >> nth=1
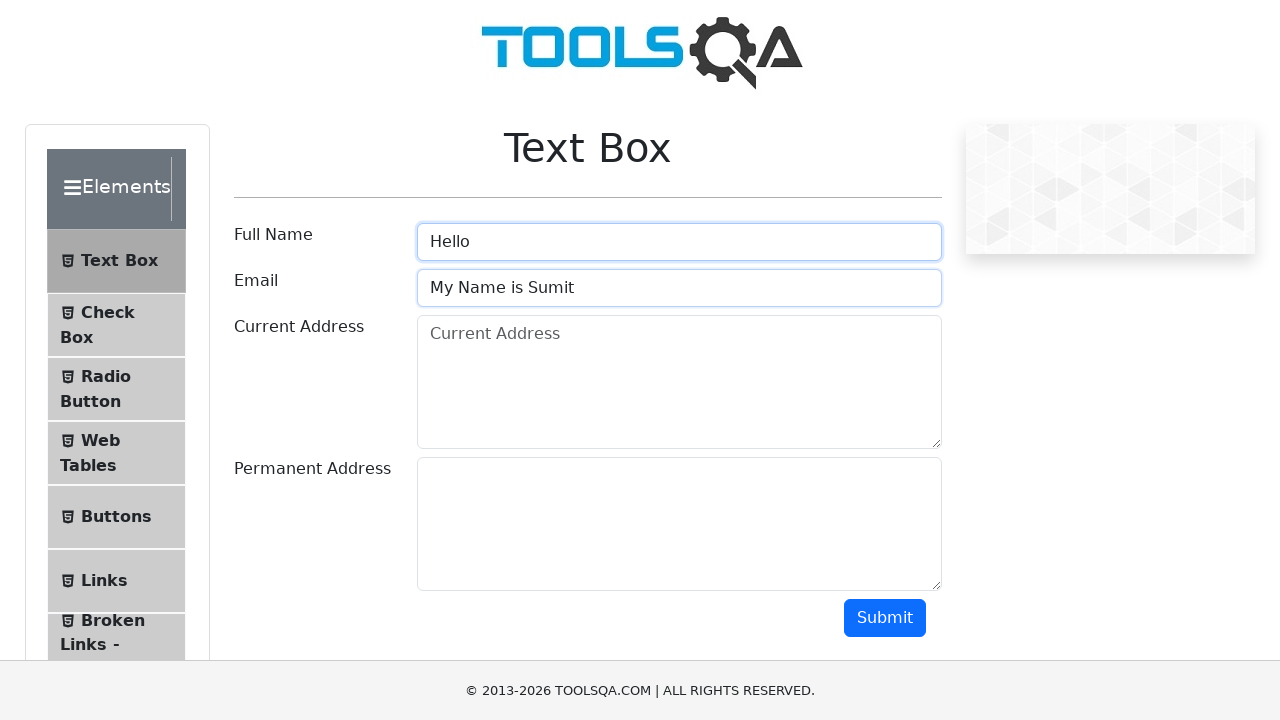

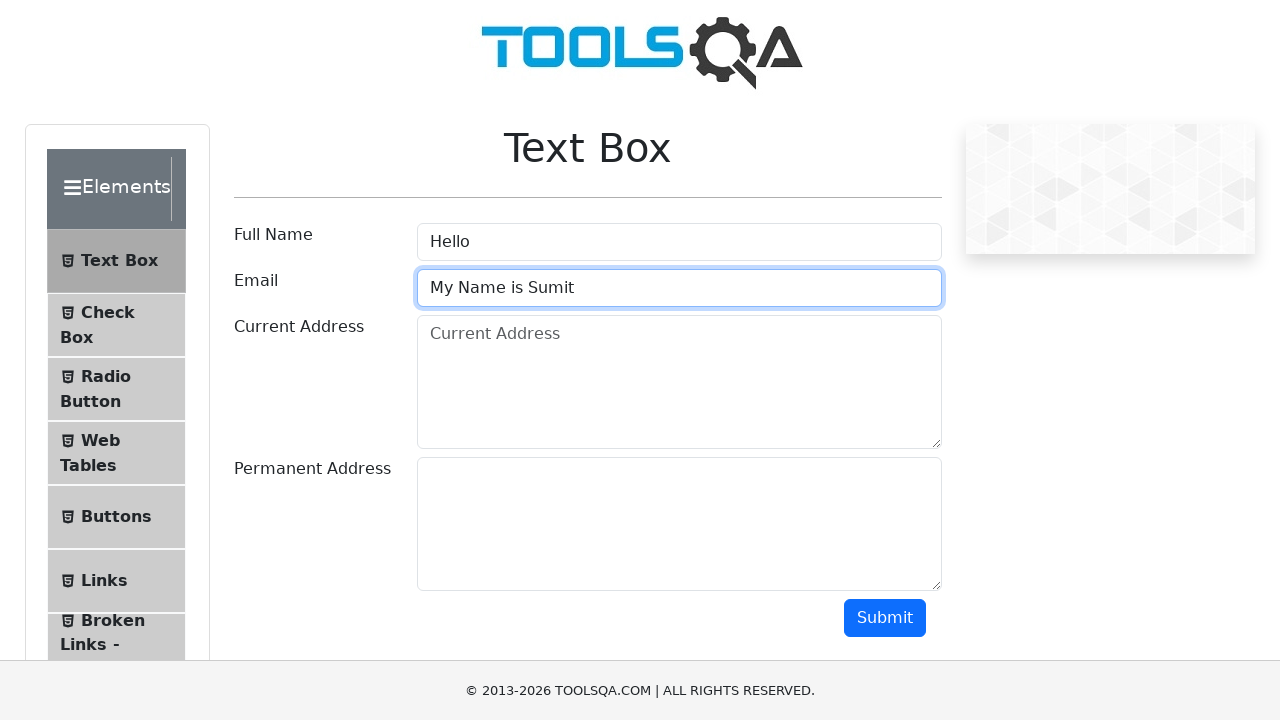